Tests dynamic loading by clicking Start button and verifying that "Hello World!" text appears after loading

Starting URL: http://the-internet.herokuapp.com/dynamic_loading/2

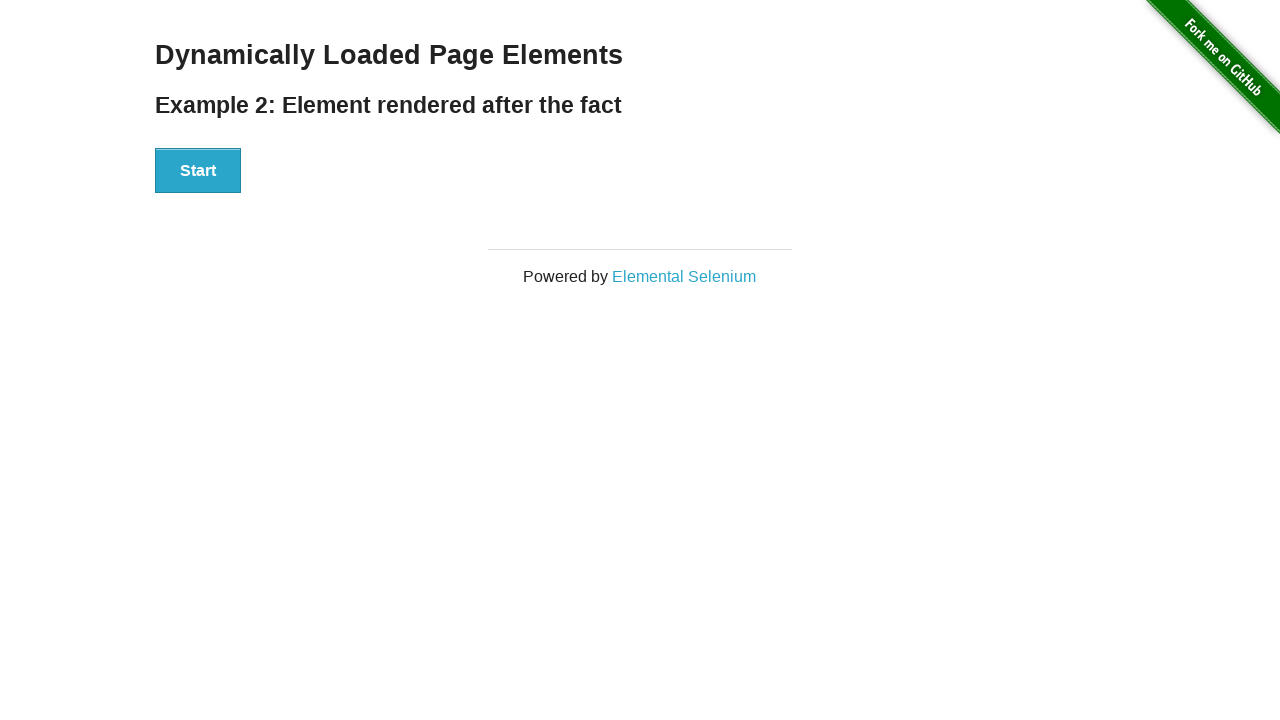

Clicked Start button to trigger dynamic loading at (198, 171) on xpath=//button[contains(text(),'Start')]
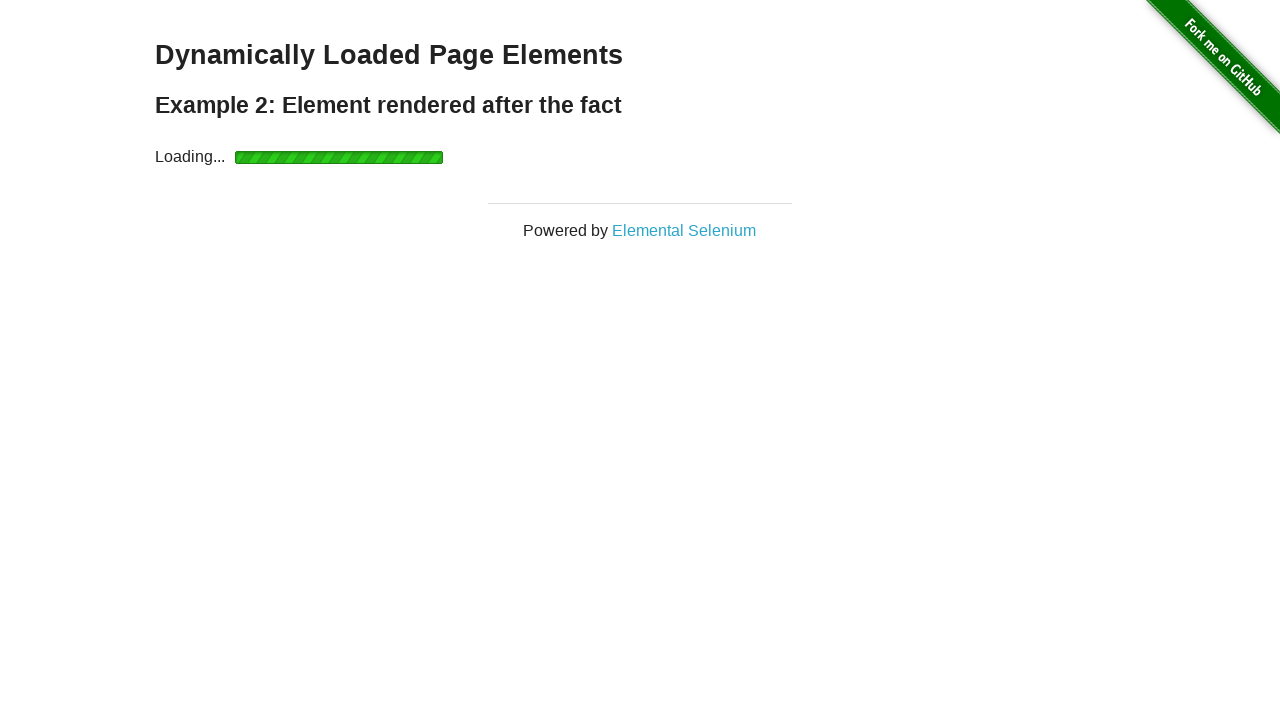

Waited for 'Hello World!' text to appear after dynamic loading
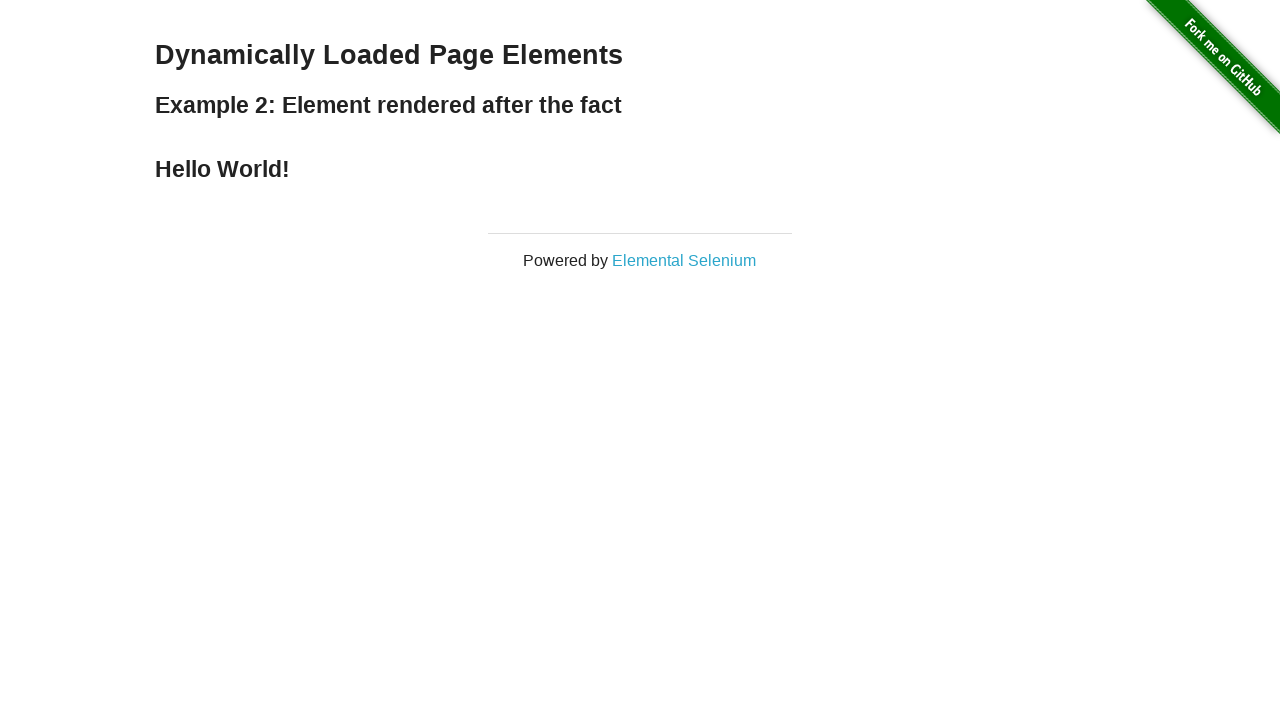

Verified 'Hello World!' text content is displayed correctly
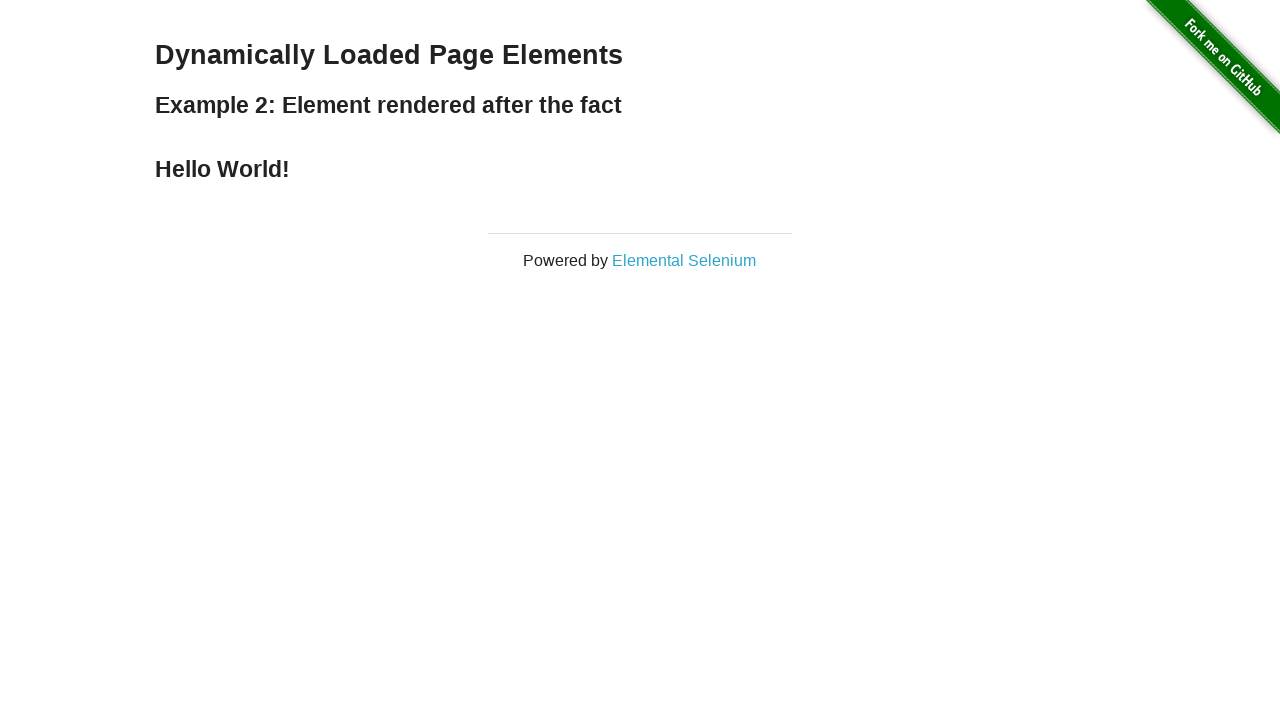

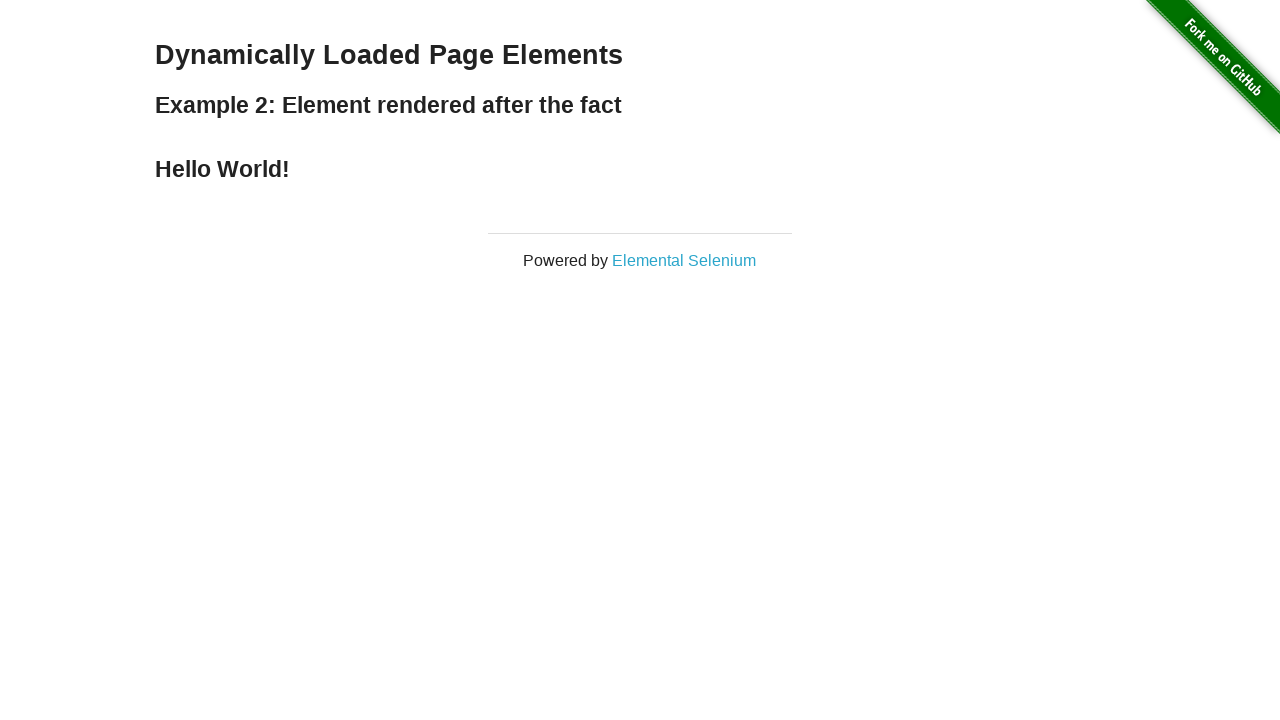